Tests file upload functionality on demoqa.com by scrolling down to the upload section and uploading a file via the file input element

Starting URL: https://demoqa.com/upload-download

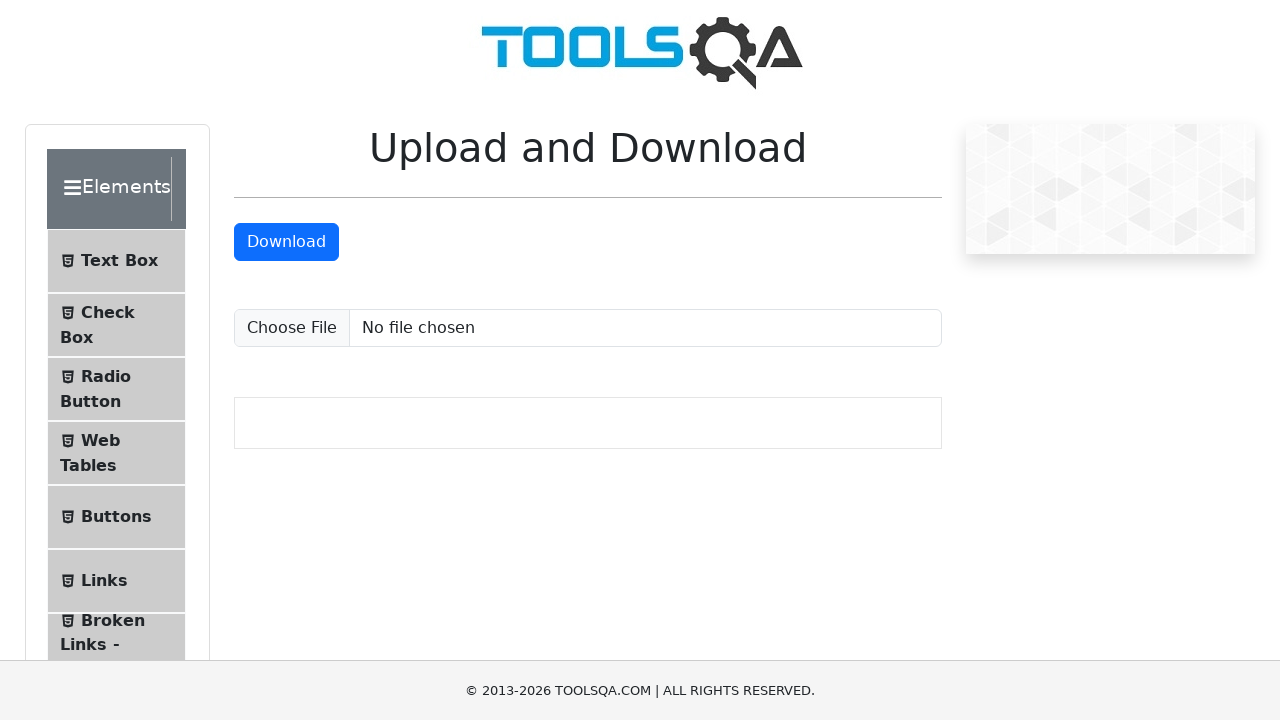

Scrolled down to reveal upload element
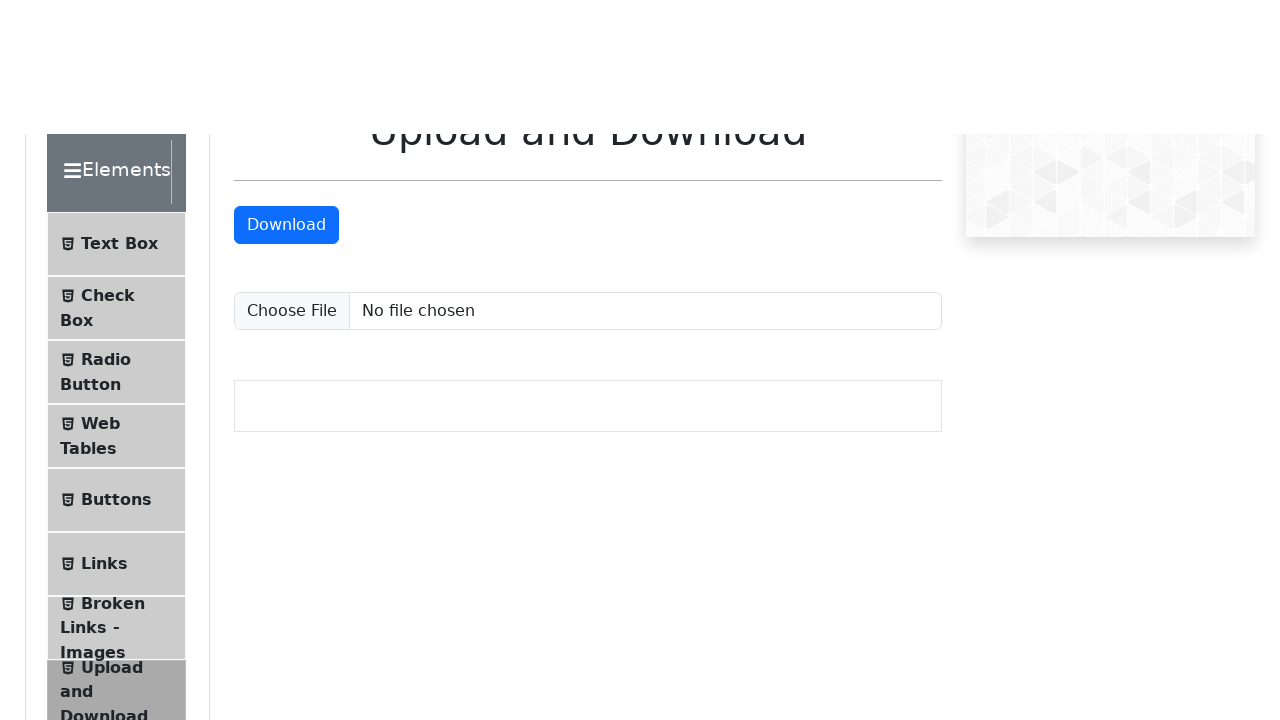

Created temporary test file for upload
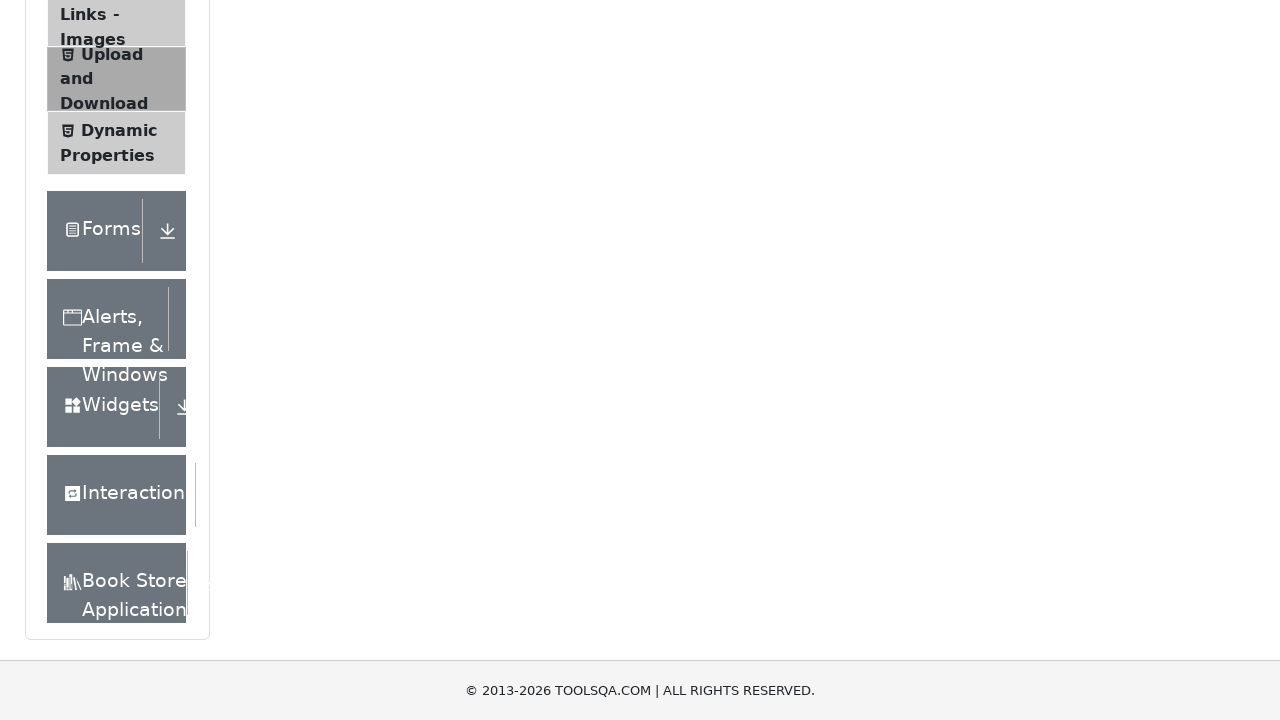

Uploaded test file via file input element
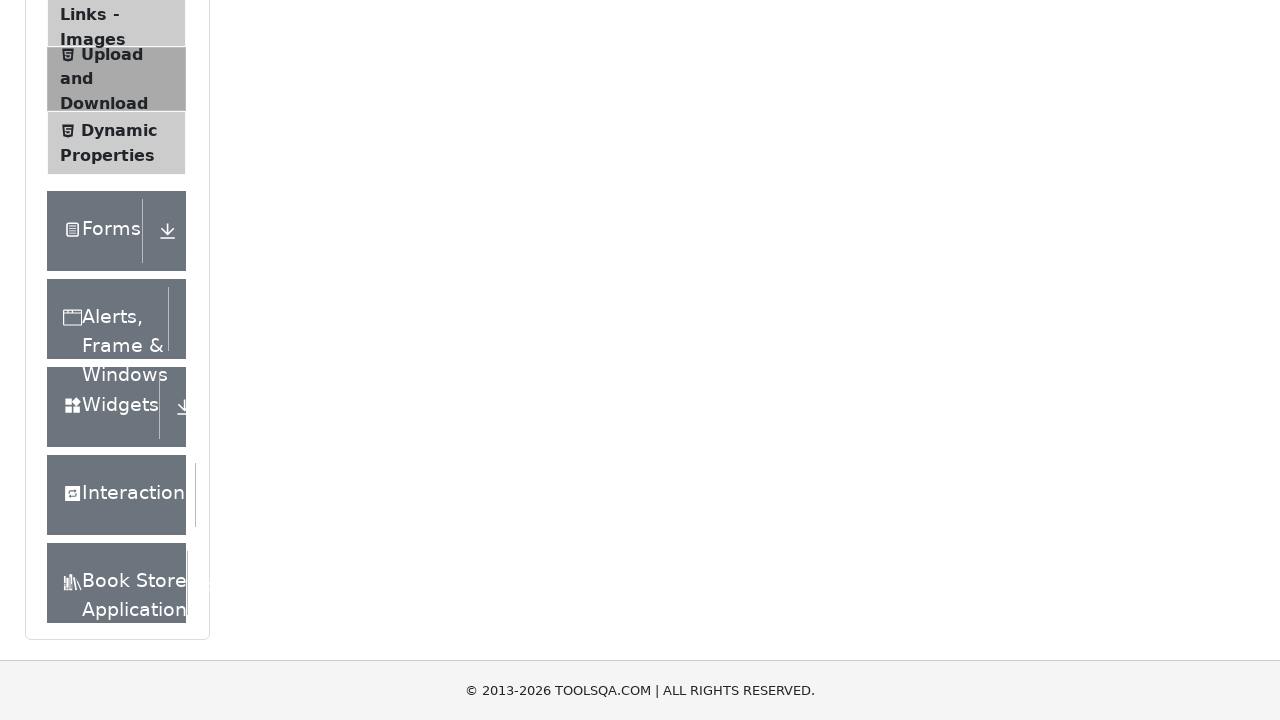

Upload confirmation appeared with file path
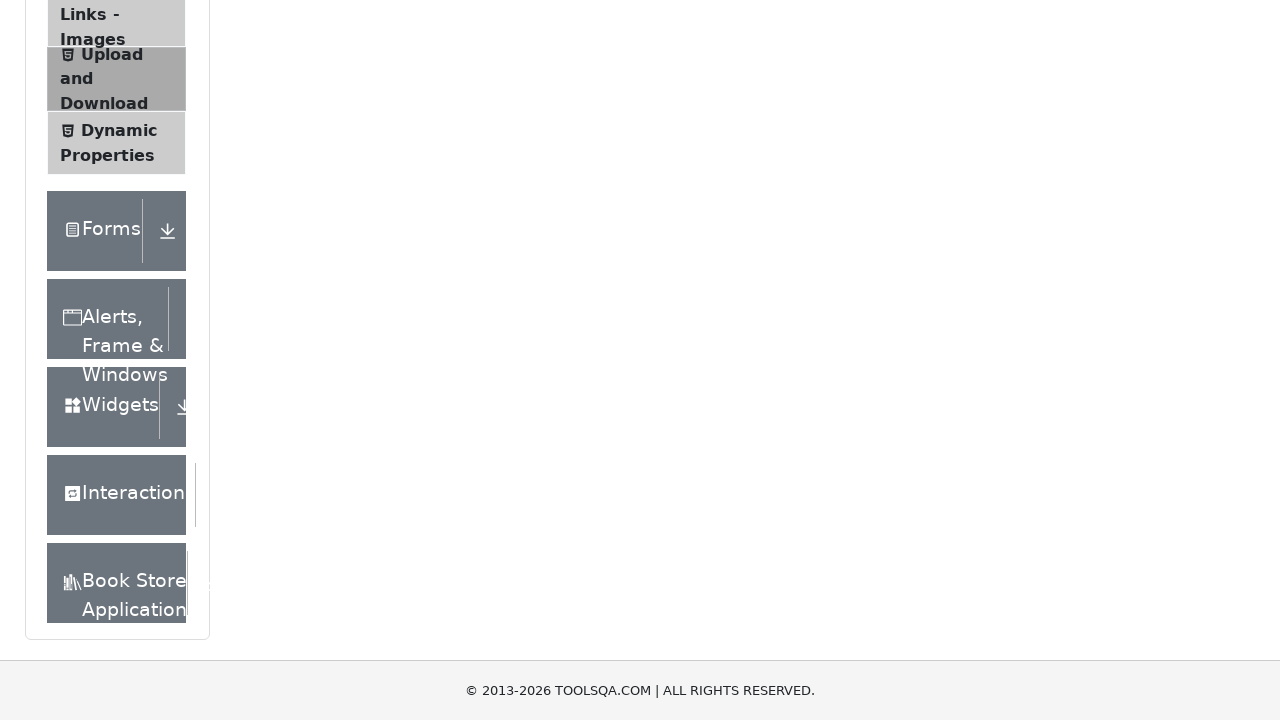

Cleaned up temporary test file
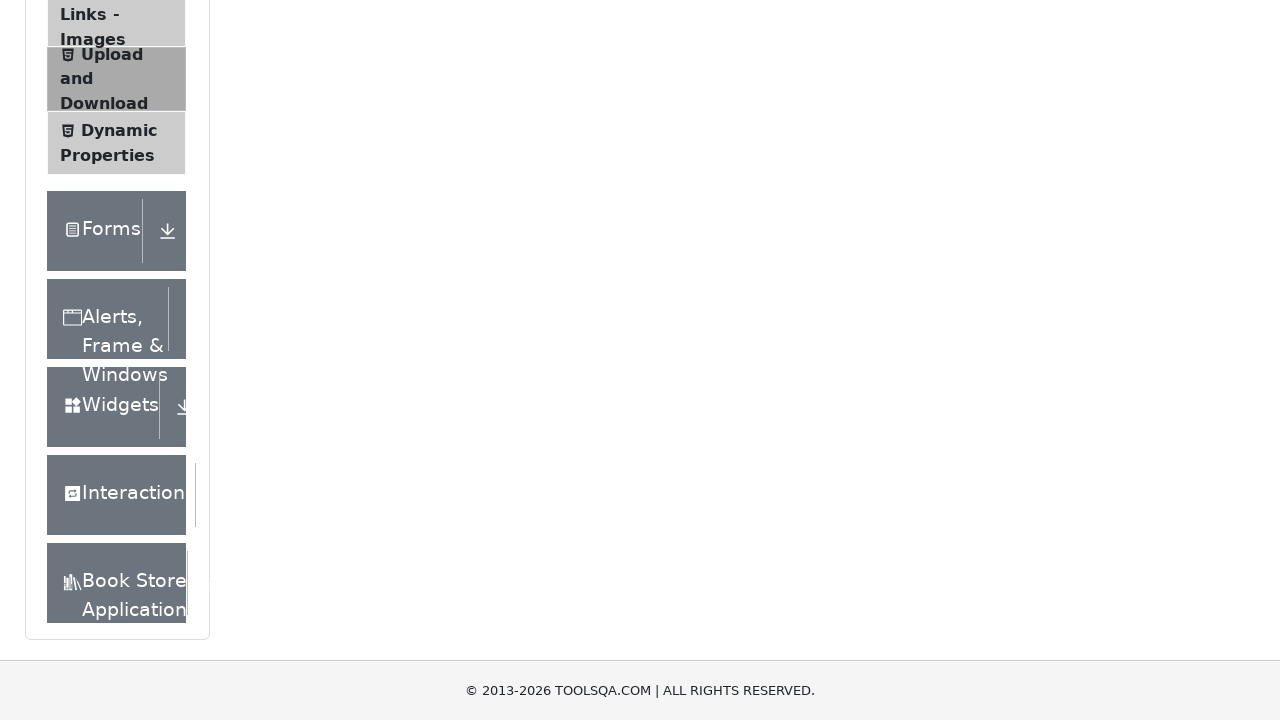

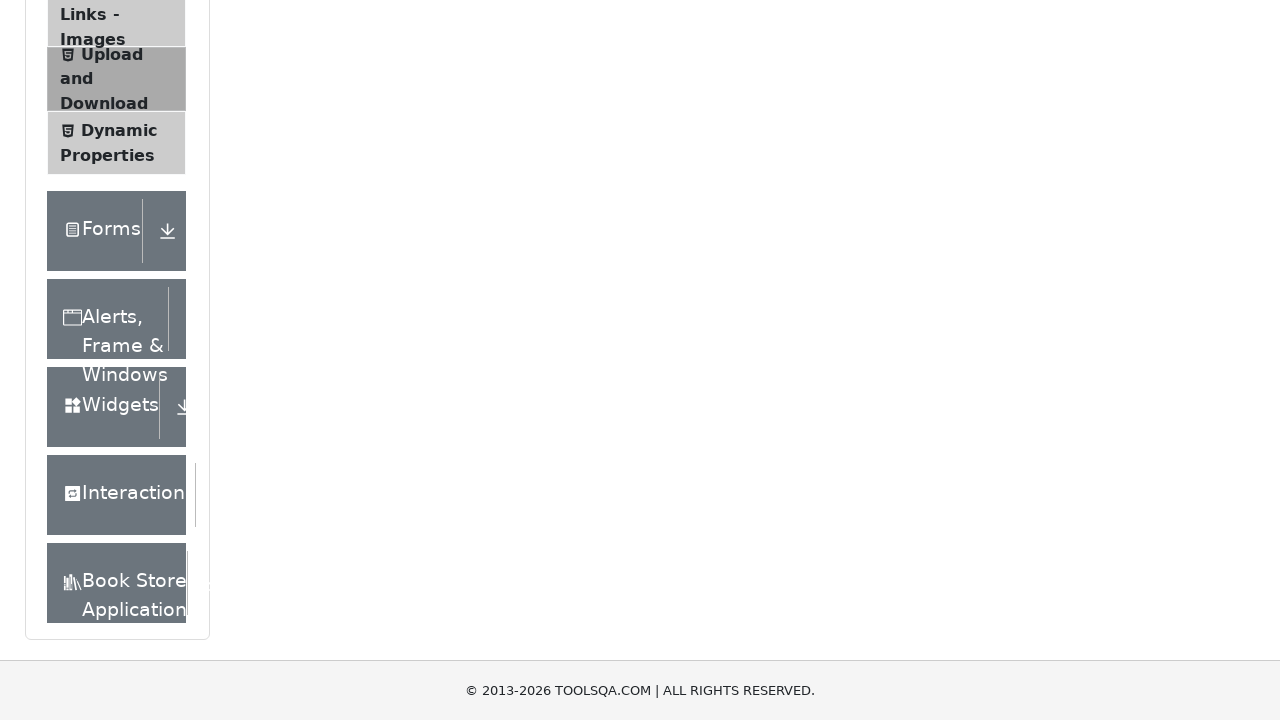